Tests sorting a number column (Due) in ascending order by clicking the column header and verifying the values are sorted correctly

Starting URL: http://the-internet.herokuapp.com/tables

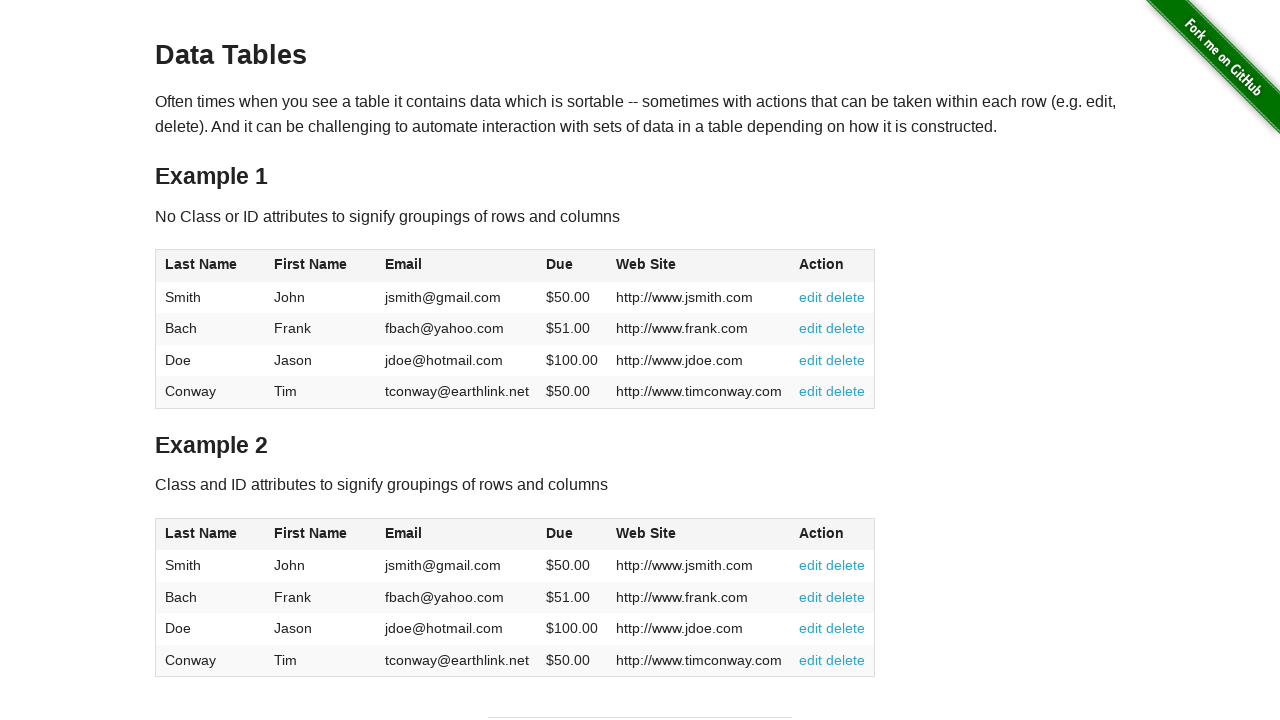

Clicked Due column header to sort in ascending order at (572, 266) on #table1 thead tr th:nth-of-type(4)
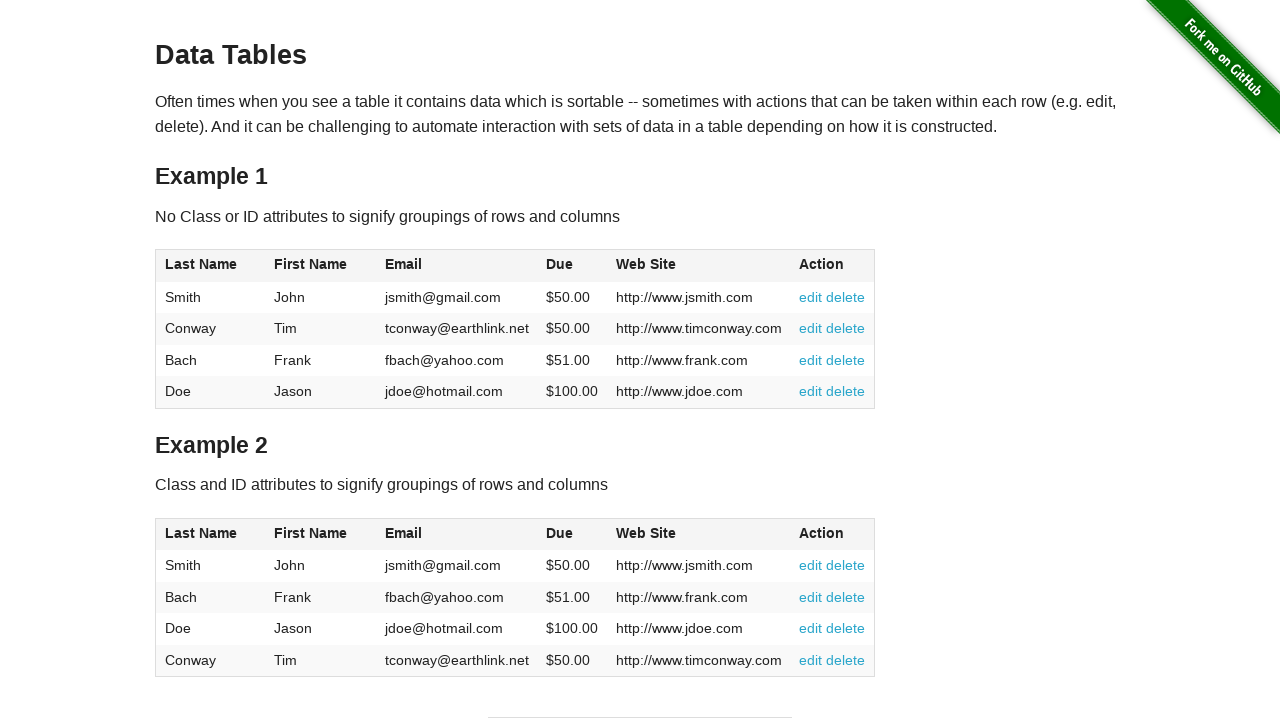

Due column values loaded and verified
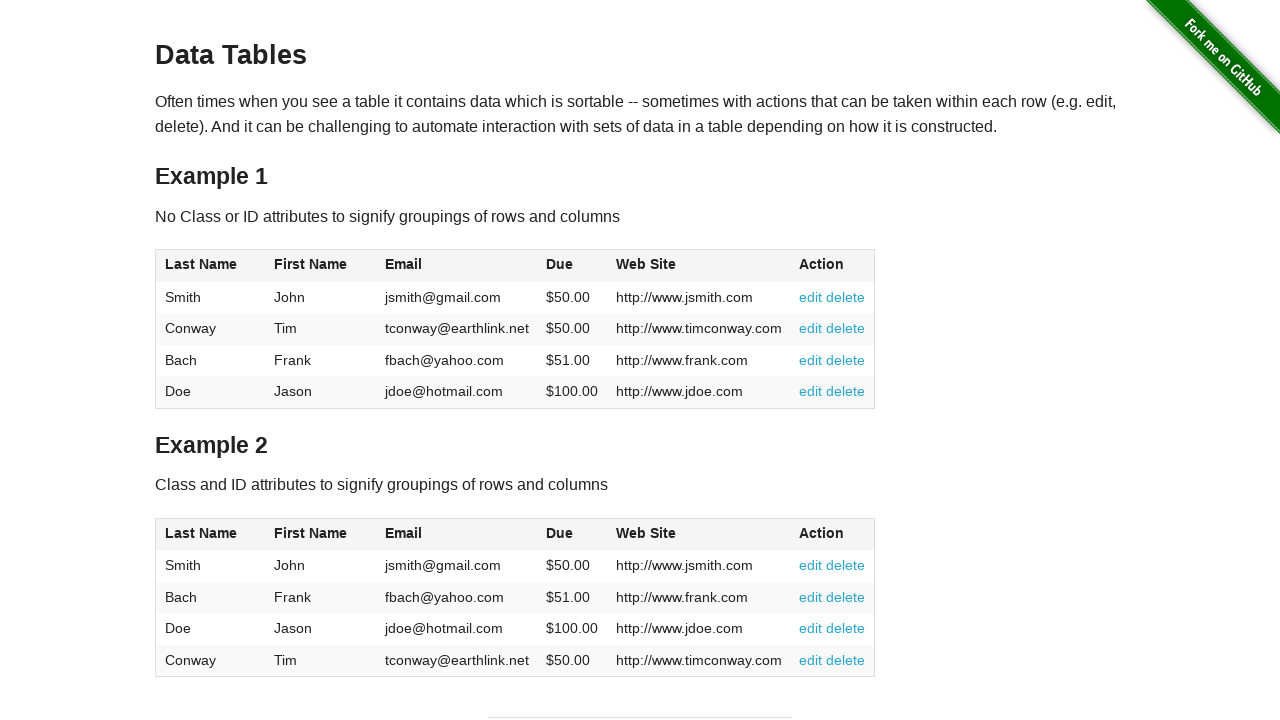

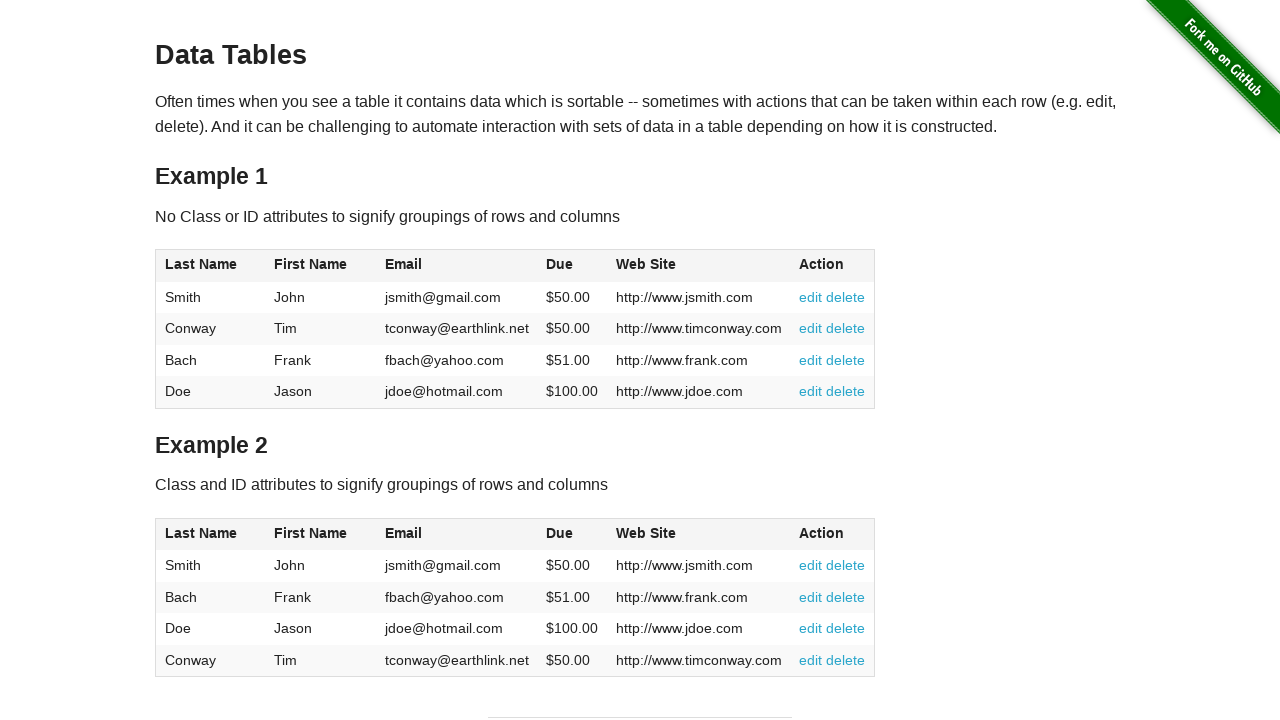